Fills out a JotForm by entering first name and last name into the form fields

Starting URL: https://form.jotform.com/232258017946157

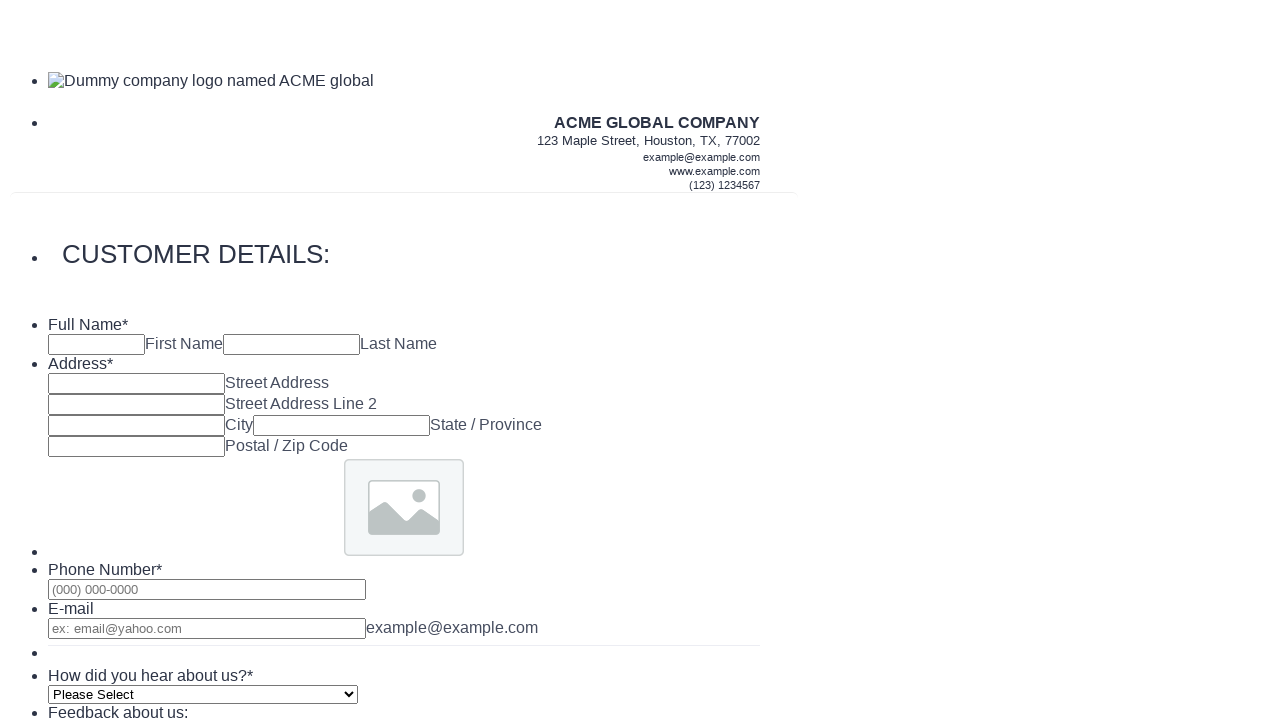

Filled first name field with 'John' on #first_3
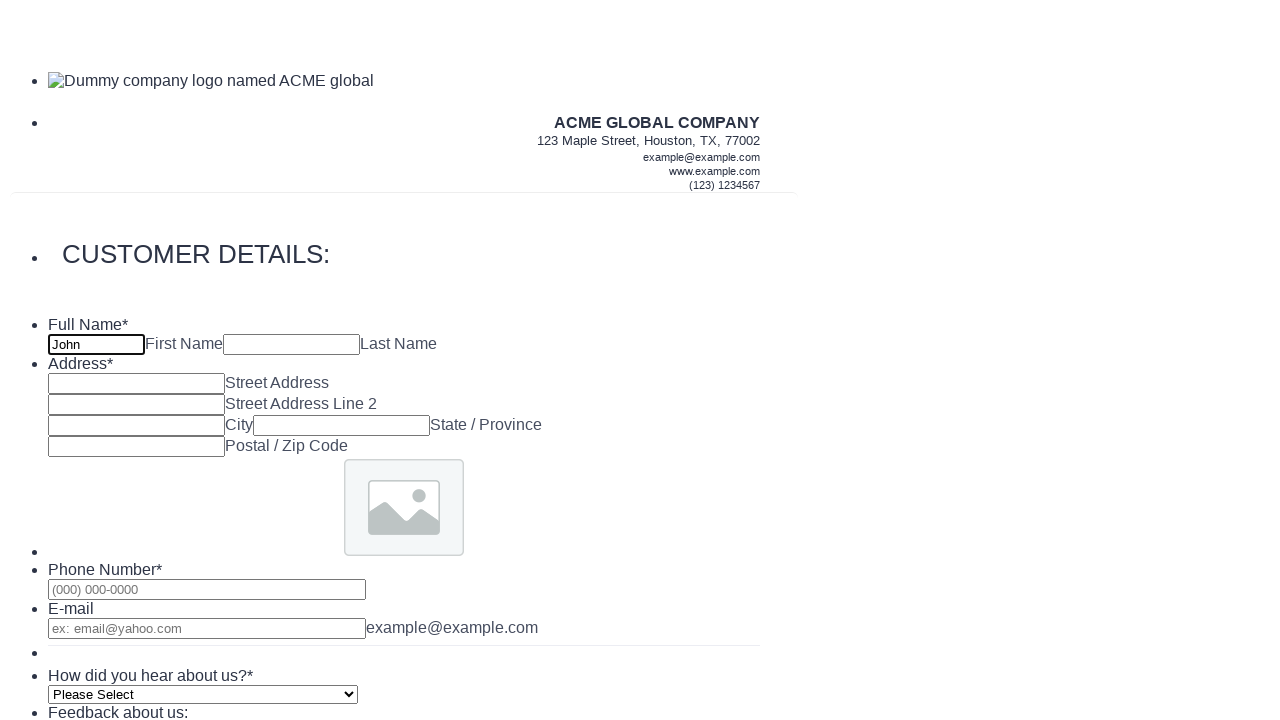

Filled last name field with 'Snow' on #last_3
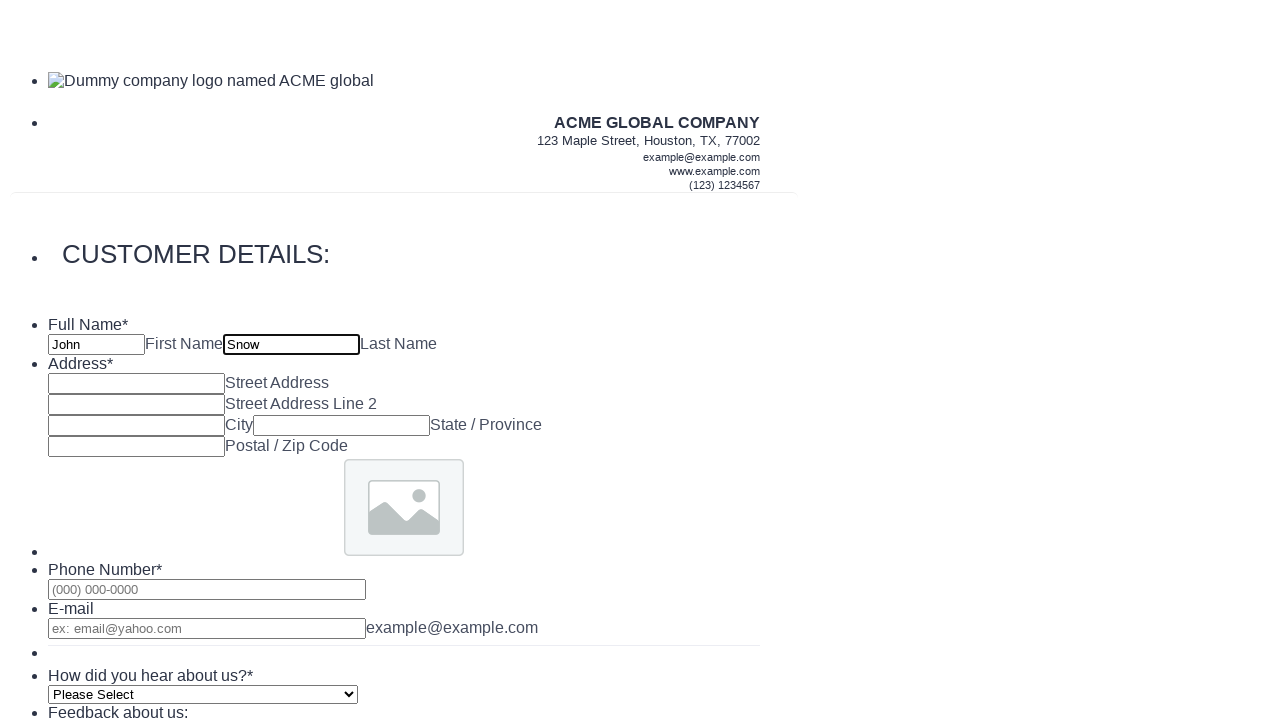

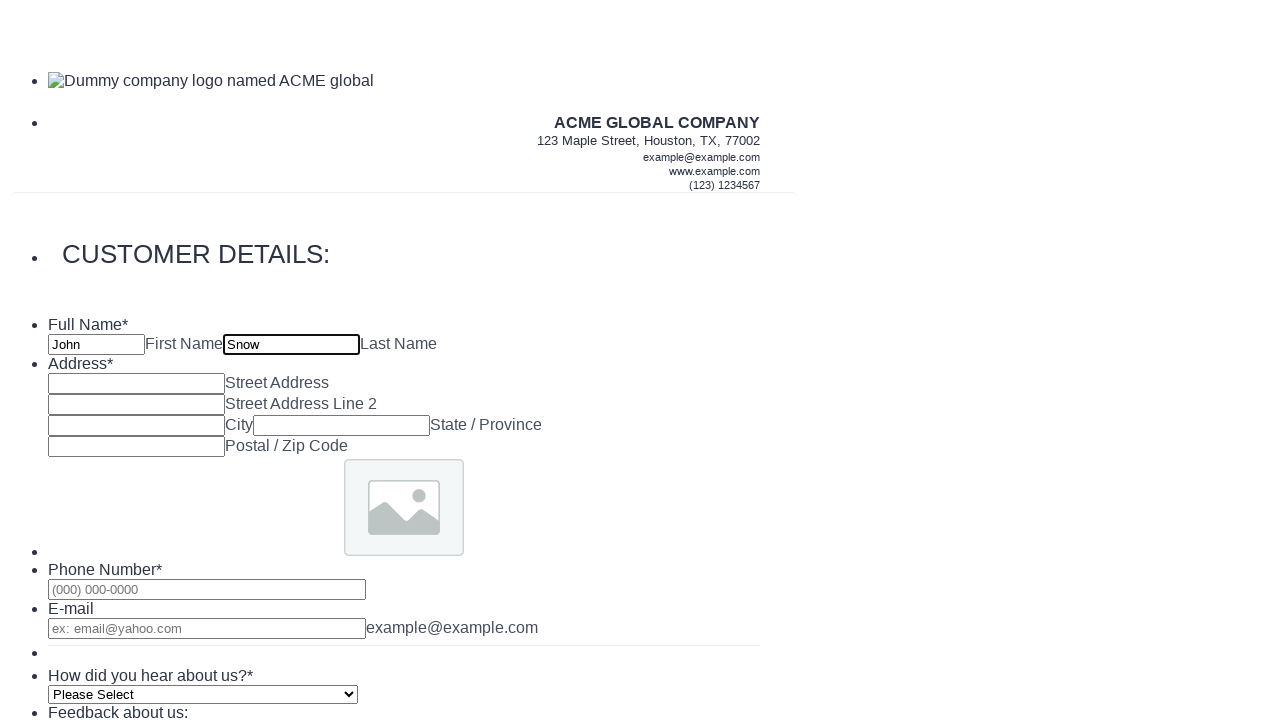